Tests page navigation by clicking links, going back in history, and handling a popup window to navigate within it

Starting URL: https://omayo.blogspot.com/2013/05/page-one.html

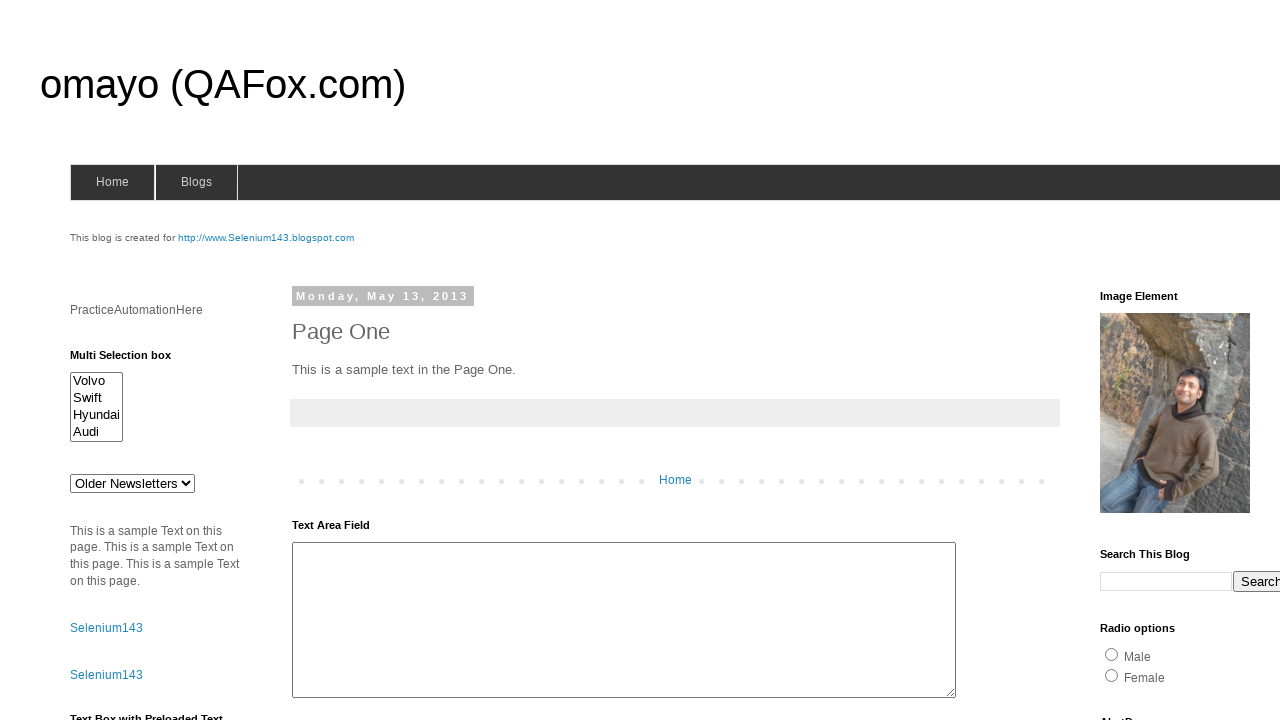

Clicked on first link (#link1) at (106, 628) on #link1
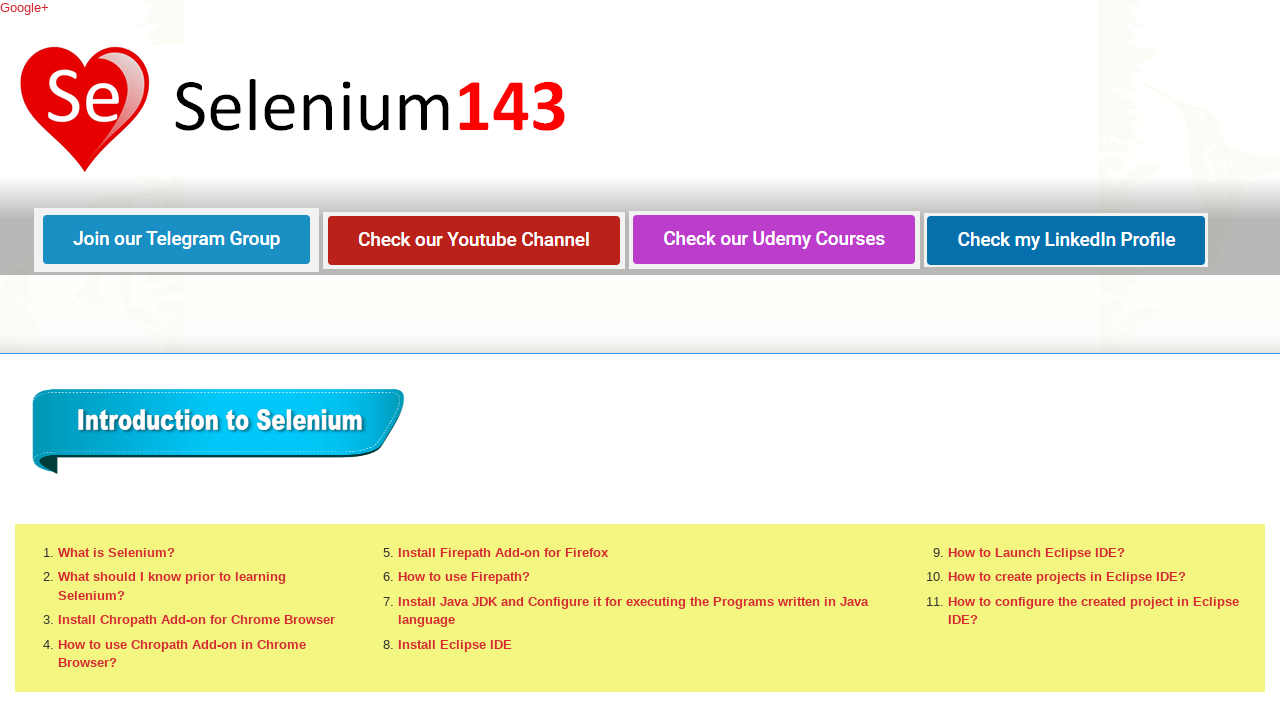

Clicked on 'What is Selenium?' link at (116, 552) on internal:role=link[name="What is Selenium?"i]
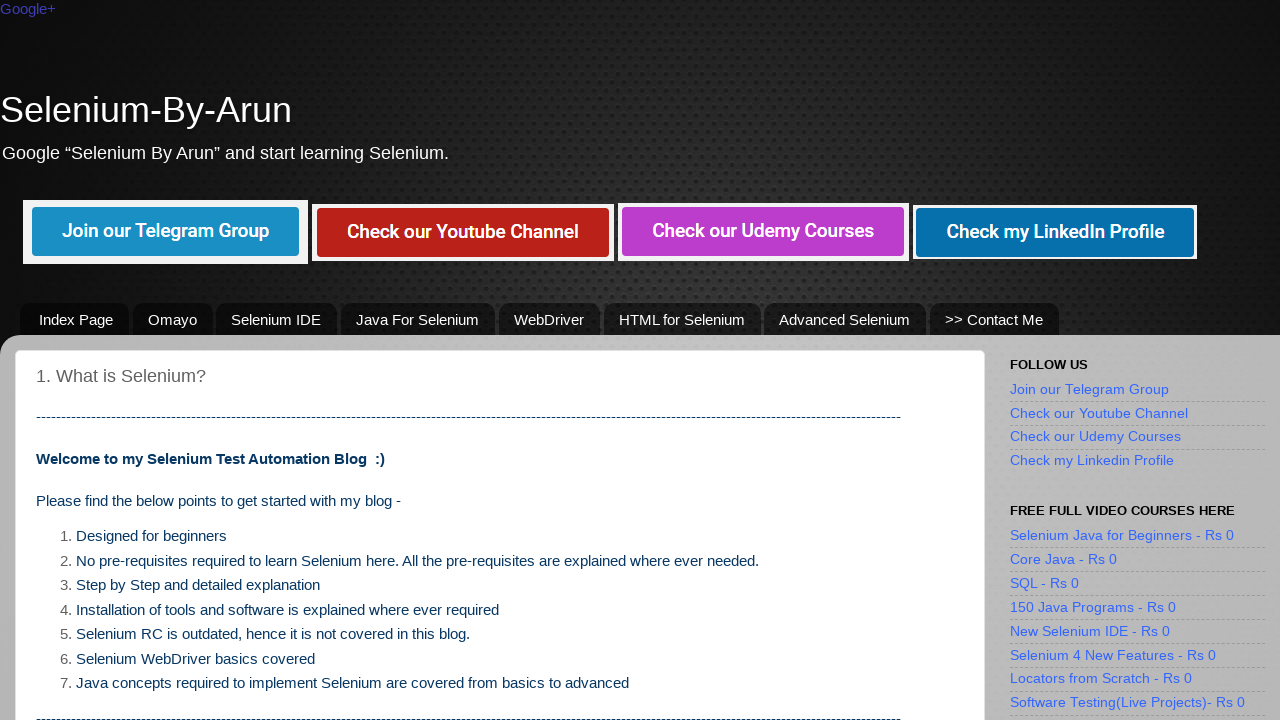

Clicked on 'HTML for Selenium' link at (682, 319) on internal:role=link[name="HTML for Selenium"i]
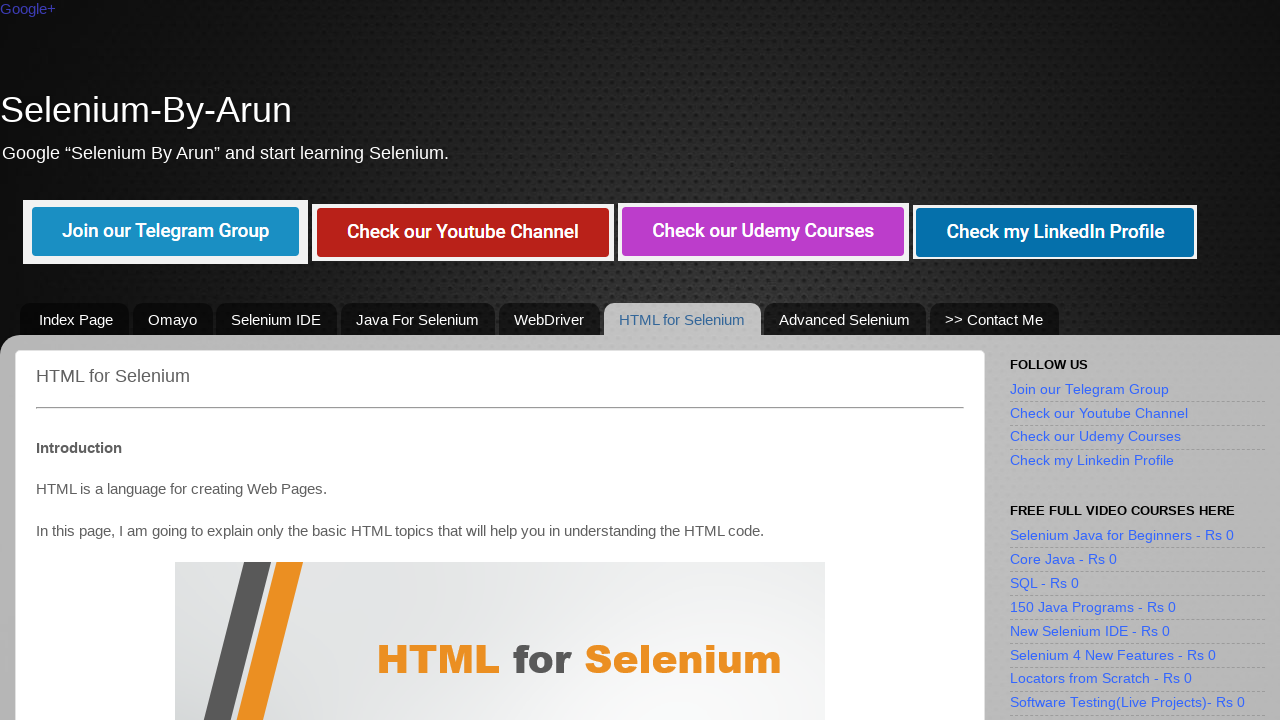

Navigated back to previous page in history
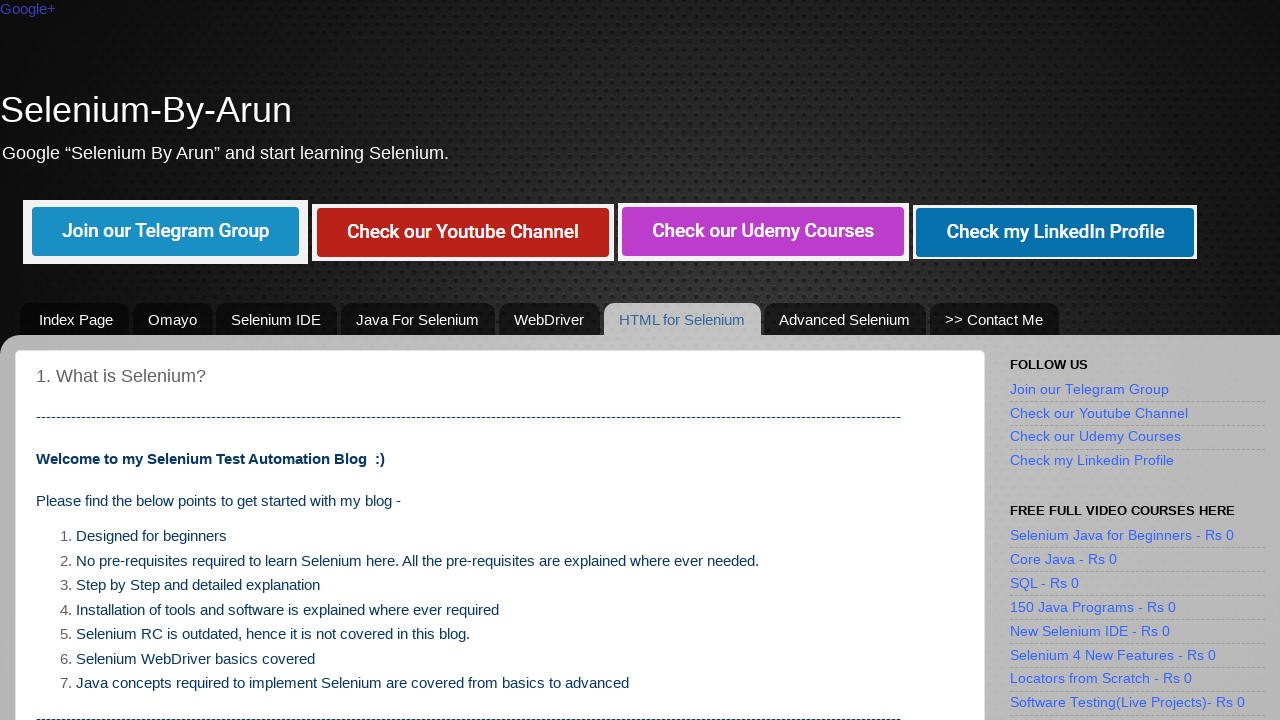

Clicked on 'www.Selenium-By-Arun.blogspot.com' link and popup opened at (249, 361) on internal:role=link[name="www.Selenium-By-Arun.blogspot.com"s]
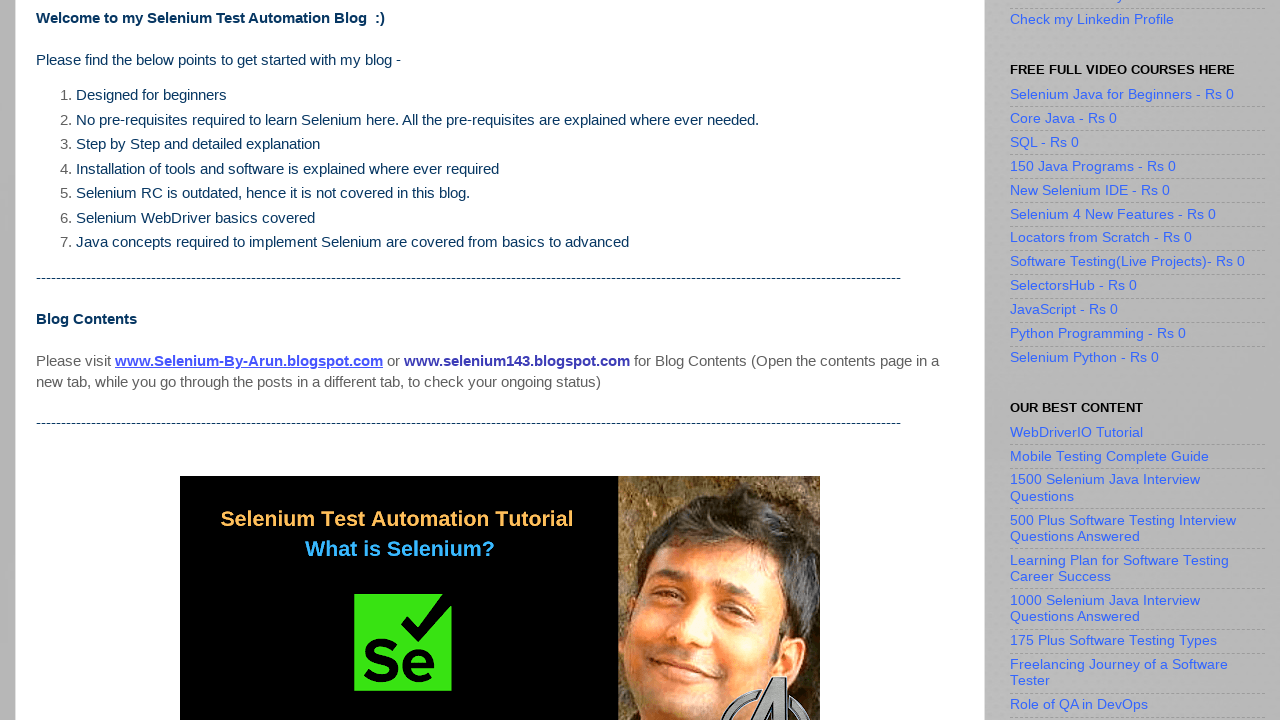

Clicked on 'What is Selenium?' link within popup window at (150, 560) on internal:role=link[name="What is Selenium?"i]
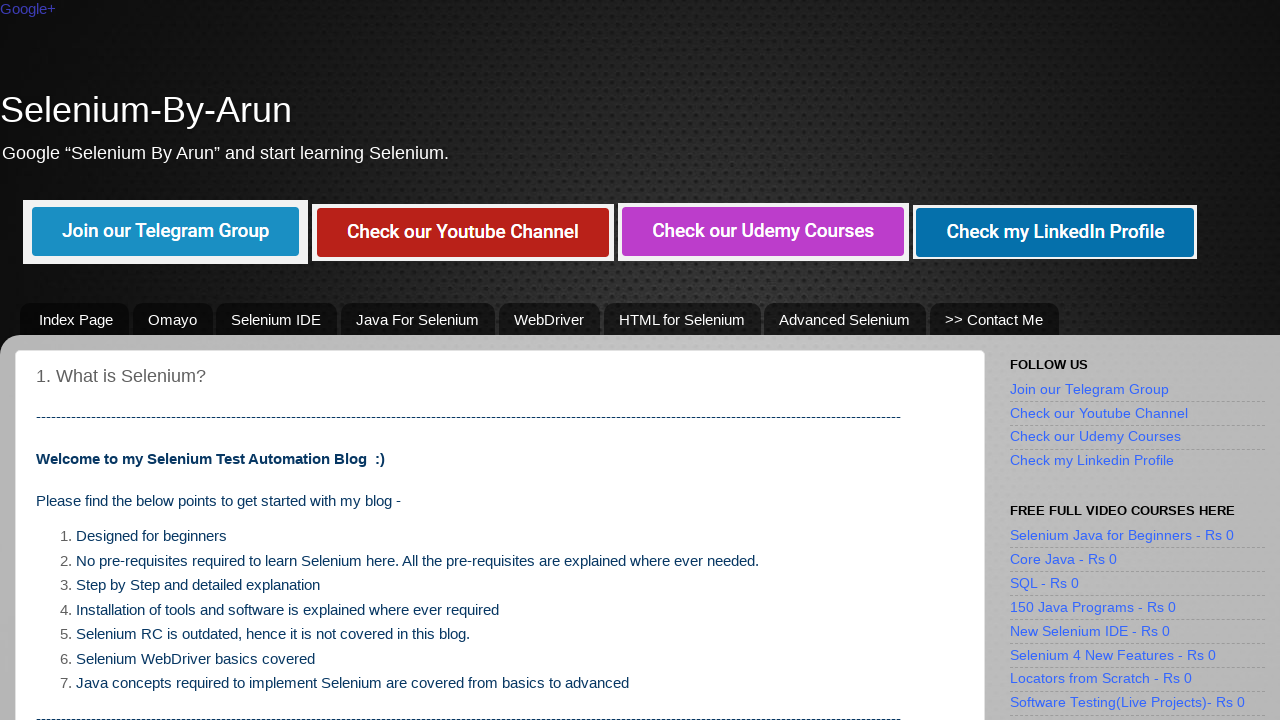

Verified content 'Java (Famous and mostly used)' is visible in popup
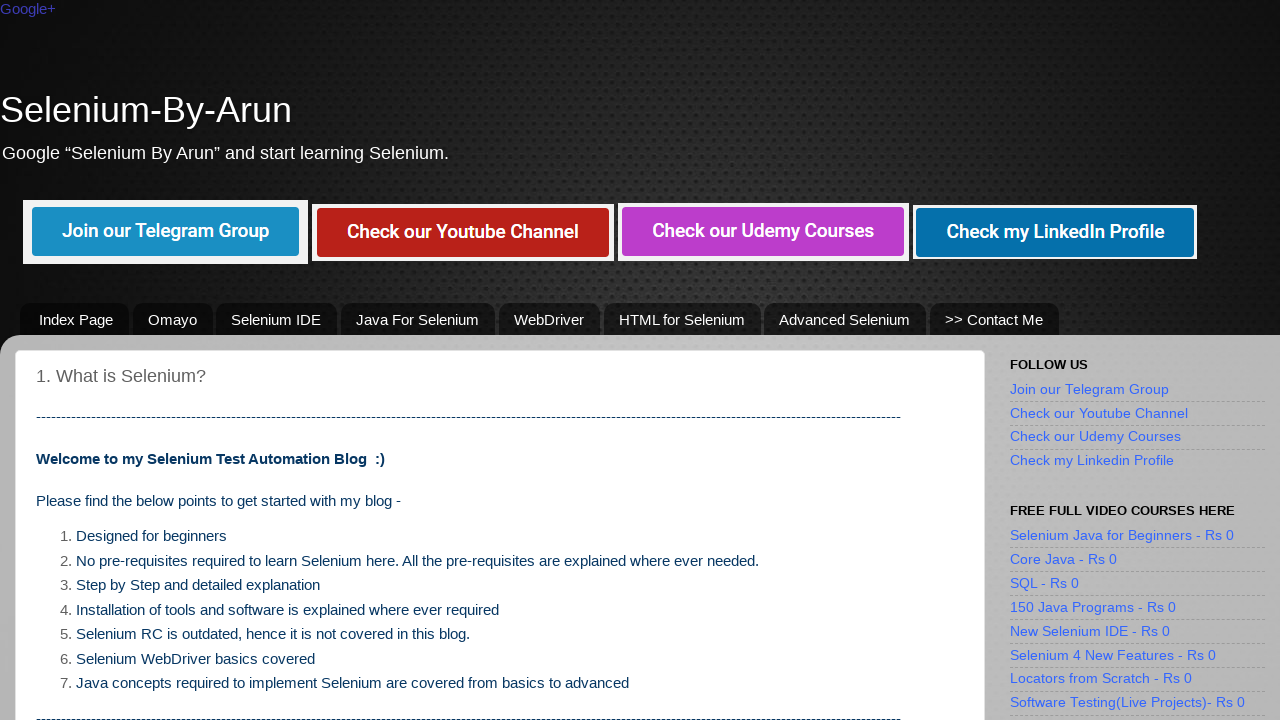

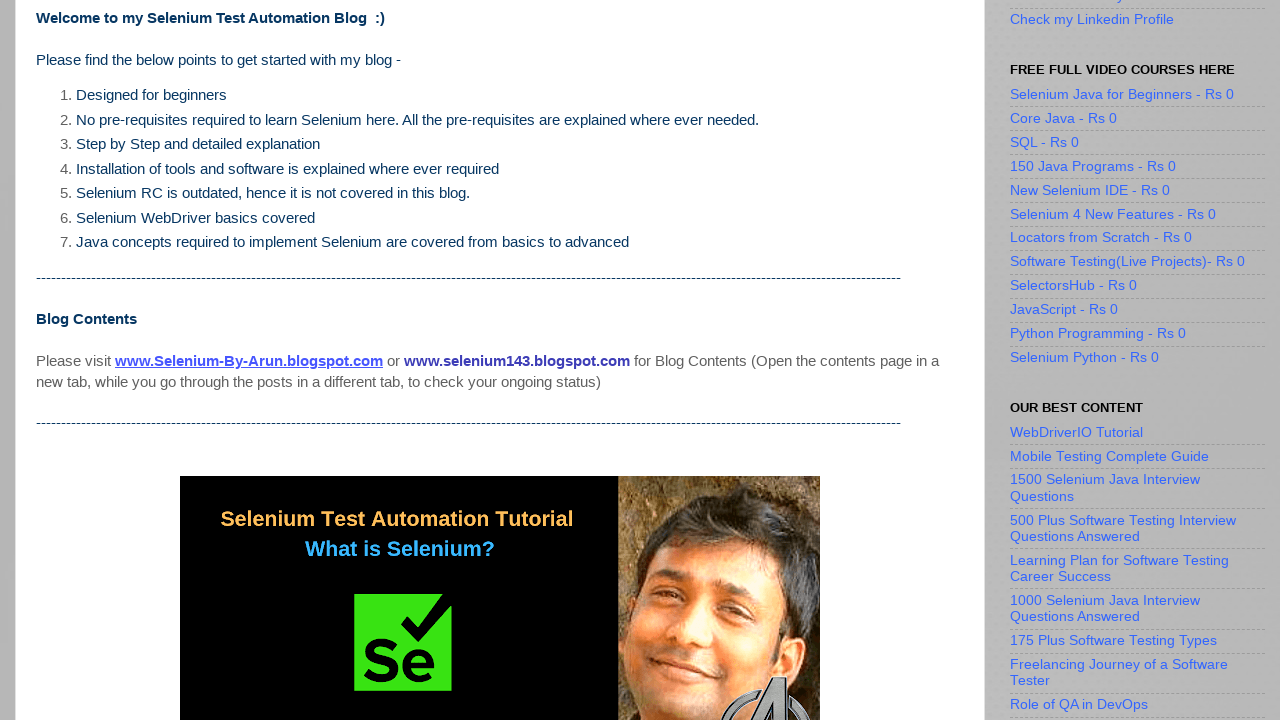